Navigates to a product category page and verifies the Date sort option link exists

Starting URL: http://litecart.stqa.ru/index.php/en/acme-corp-m-1/

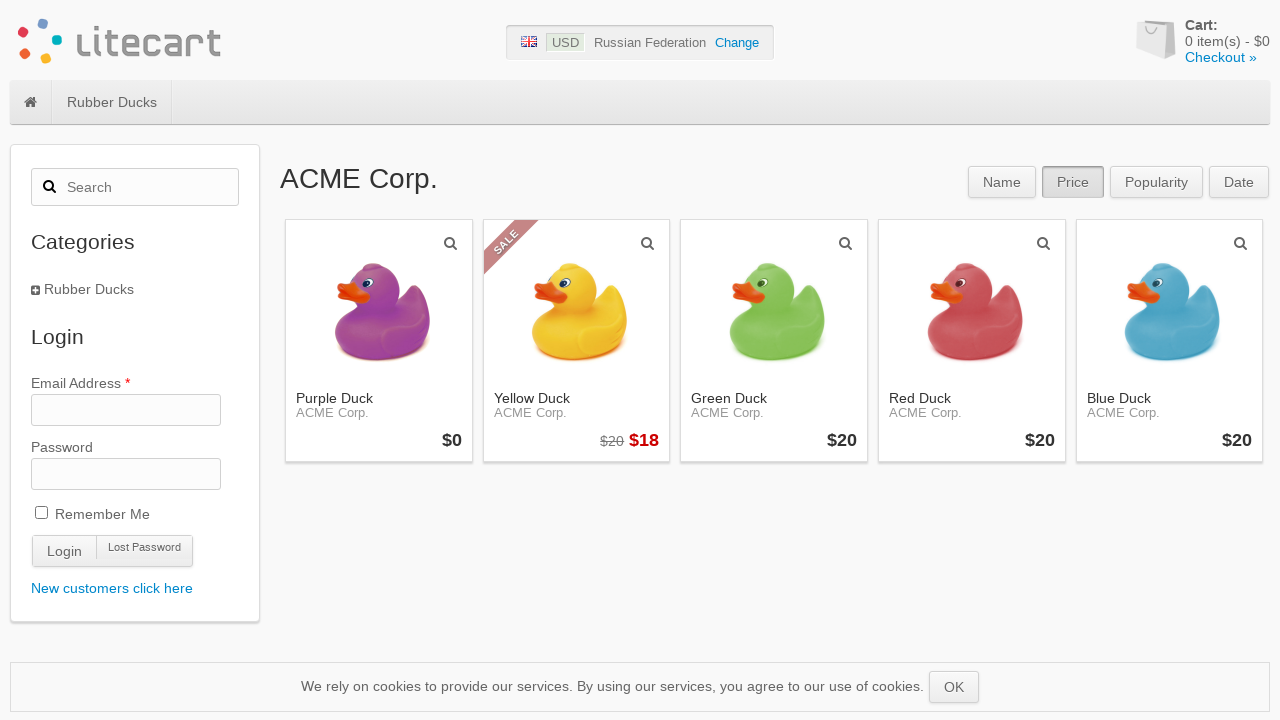

Navigated to ACME Corp product category page
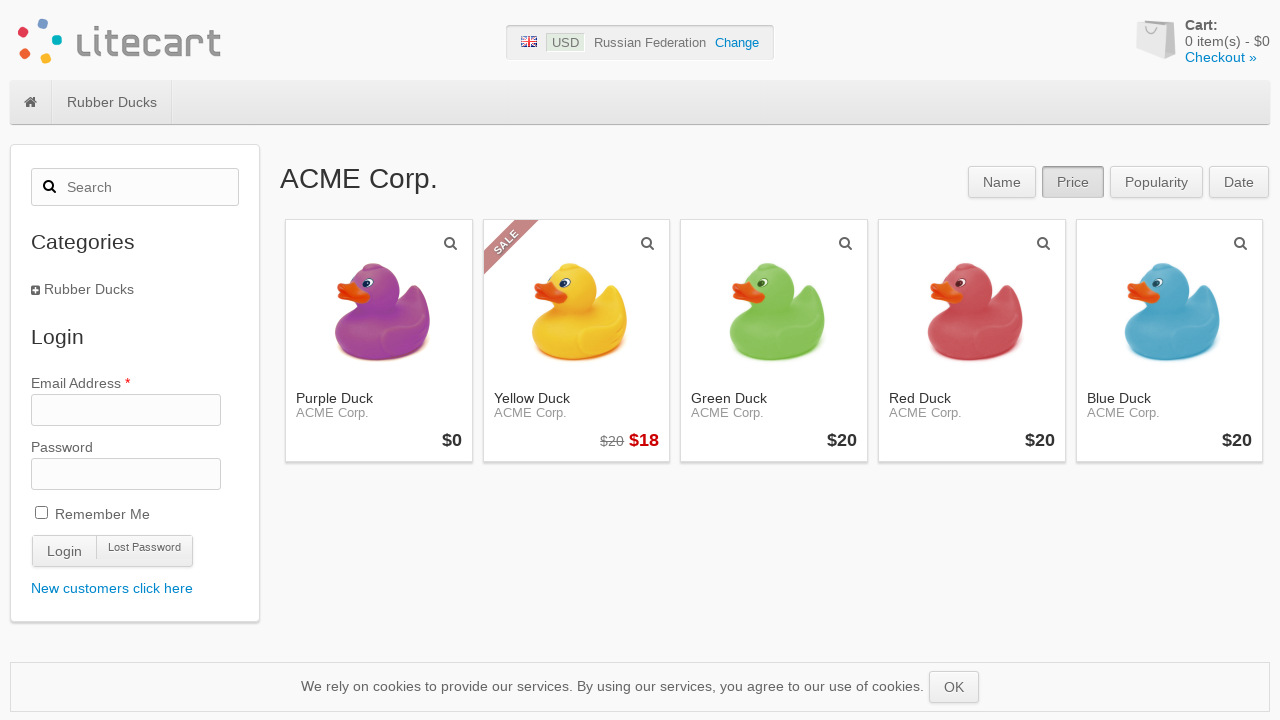

Date sort option link is available on the page
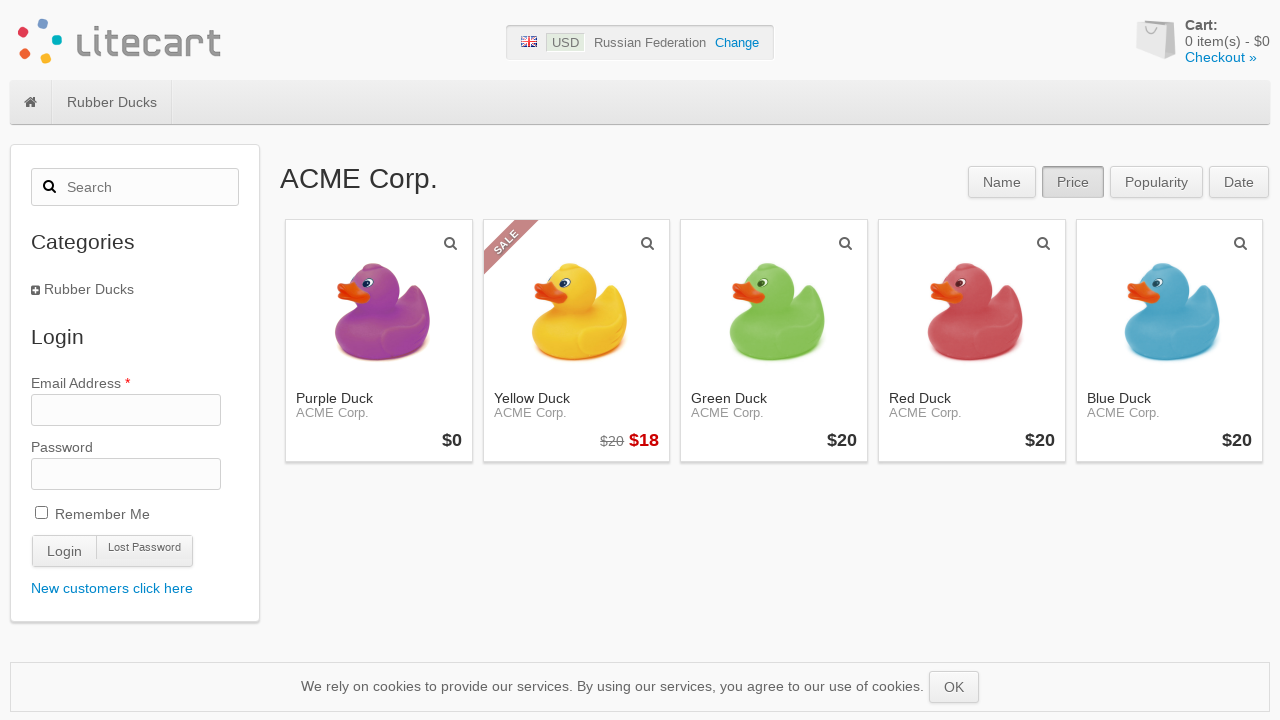

Verified that Date sort option link is visible
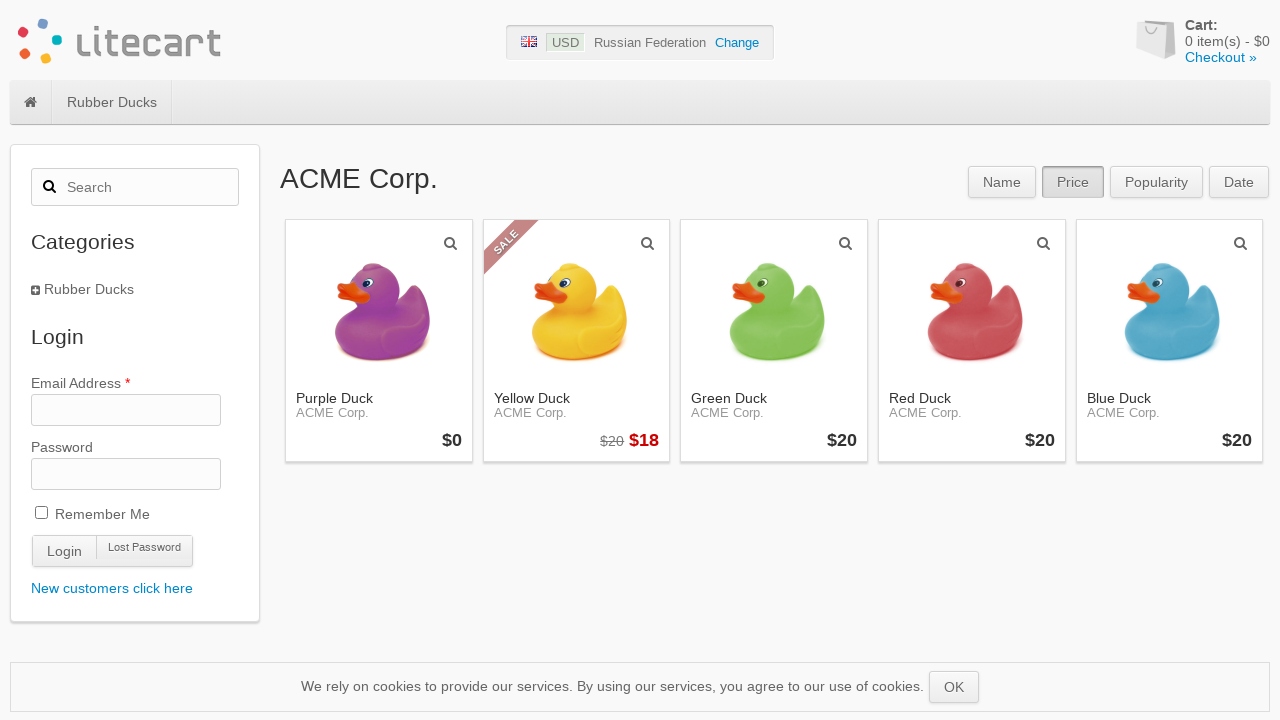

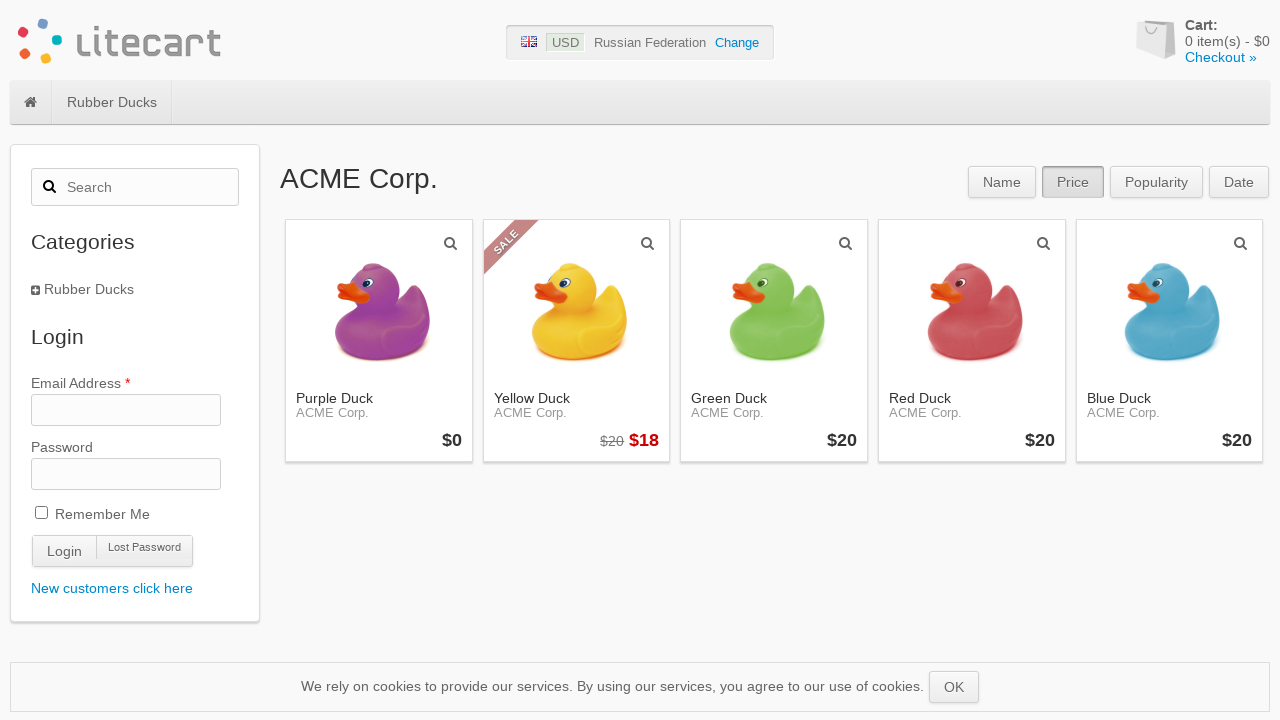